Tests dynamic loading Example 2 where an element is rendered after clicking start, verifying the "Hello World!" element appears after loading

Starting URL: https://the-internet.herokuapp.com/dynamic_loading/2

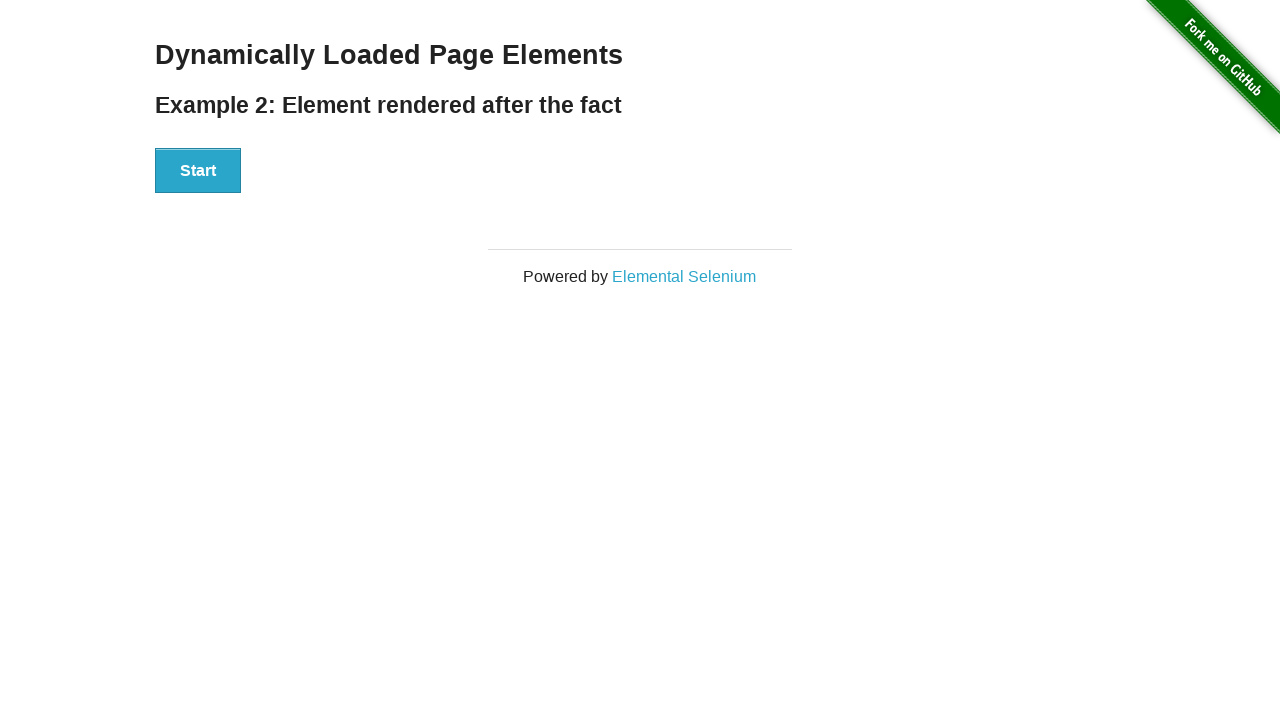

Located the 'Hello World!' element
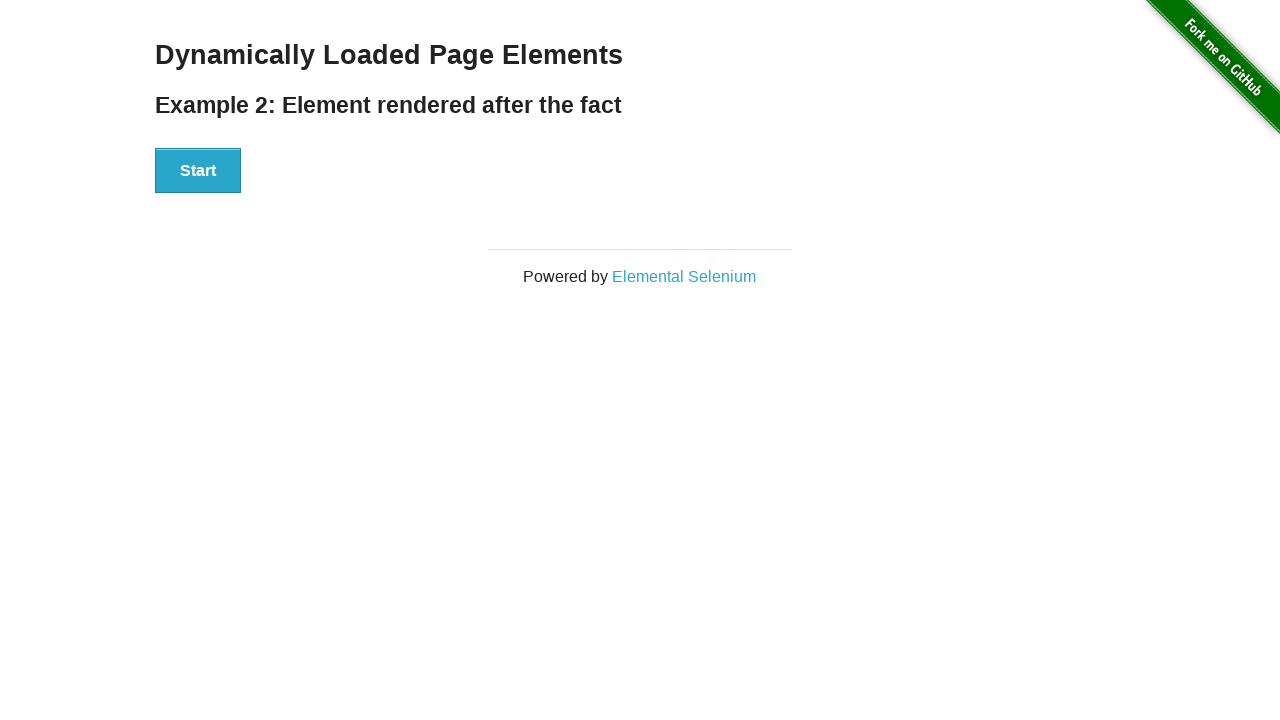

Verified 'Hello World!' element is not visible initially
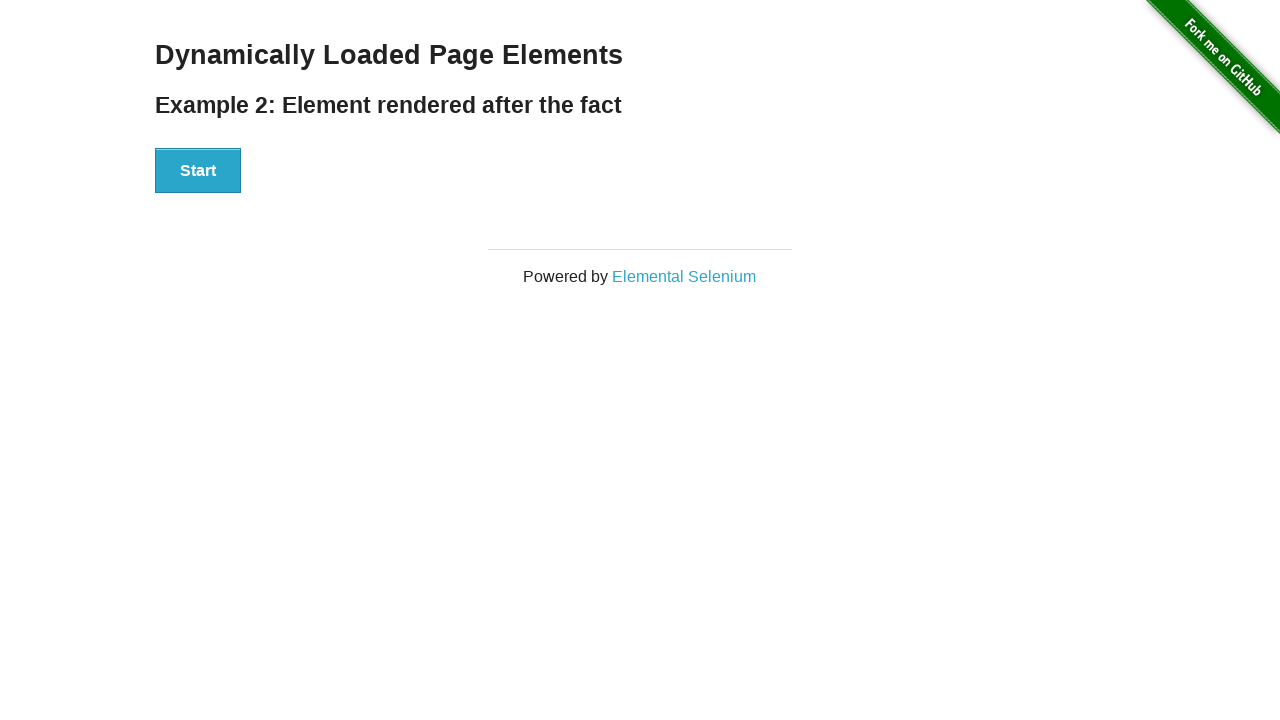

Clicked the start button to trigger dynamic loading at (198, 171) on #start>button
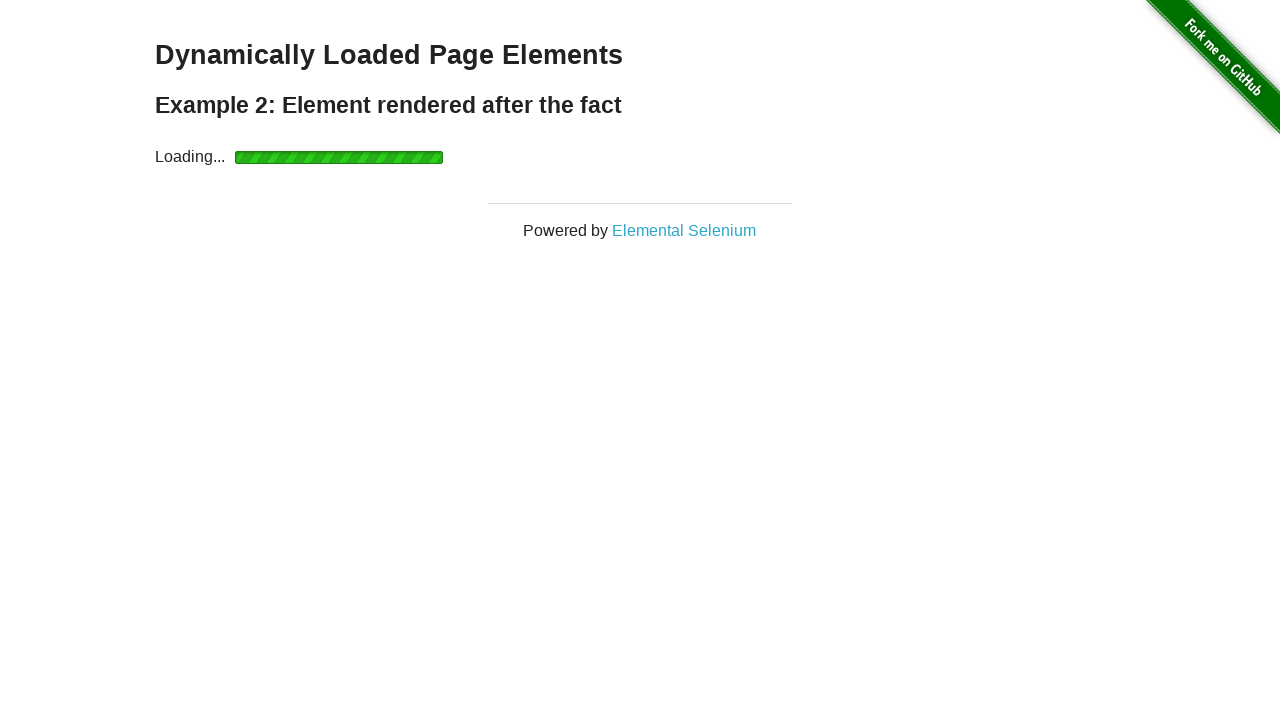

Waited for 'Hello World!' element to become visible after loading completed
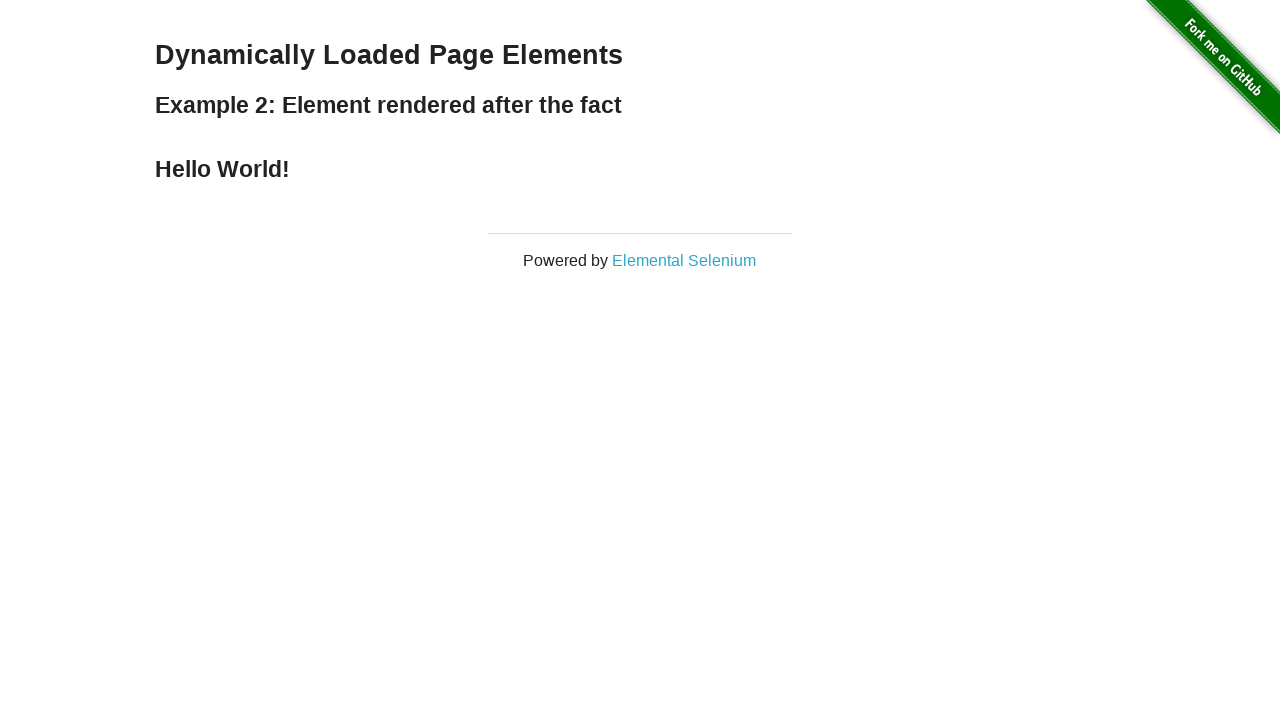

Verified 'Hello World!' element is now visible after loading
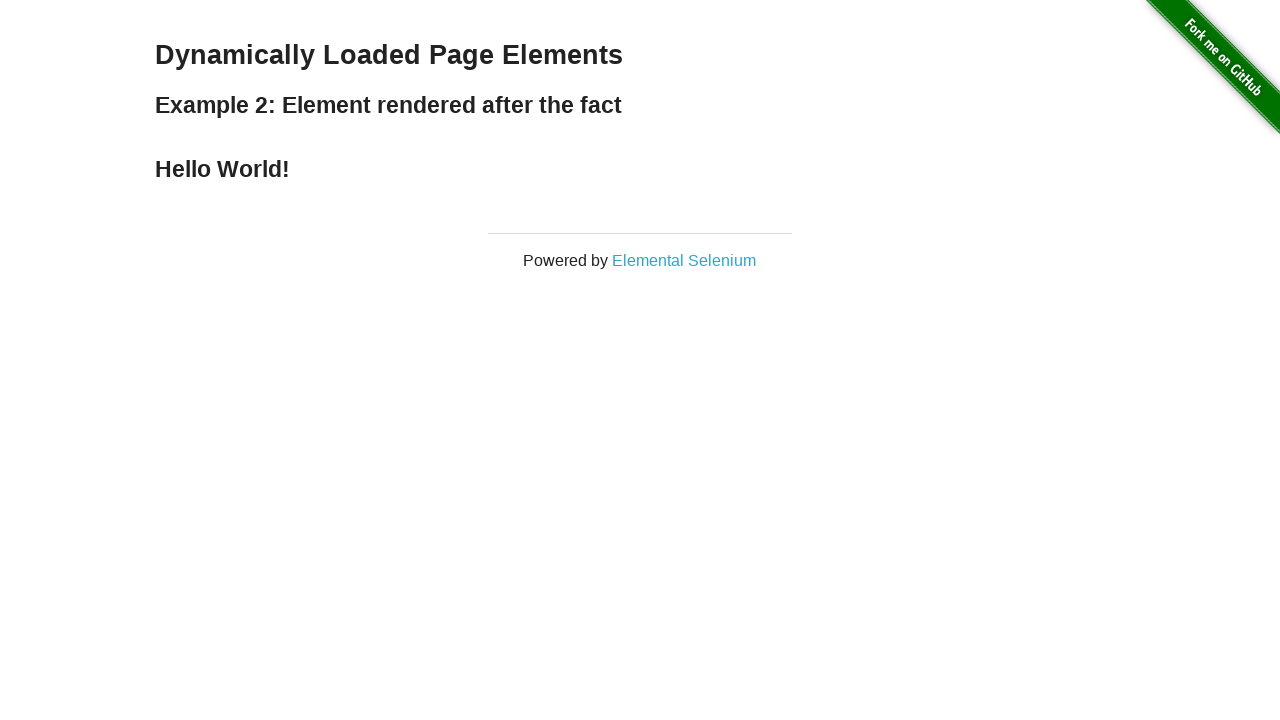

Verified 'Hello World!' element contains correct text content
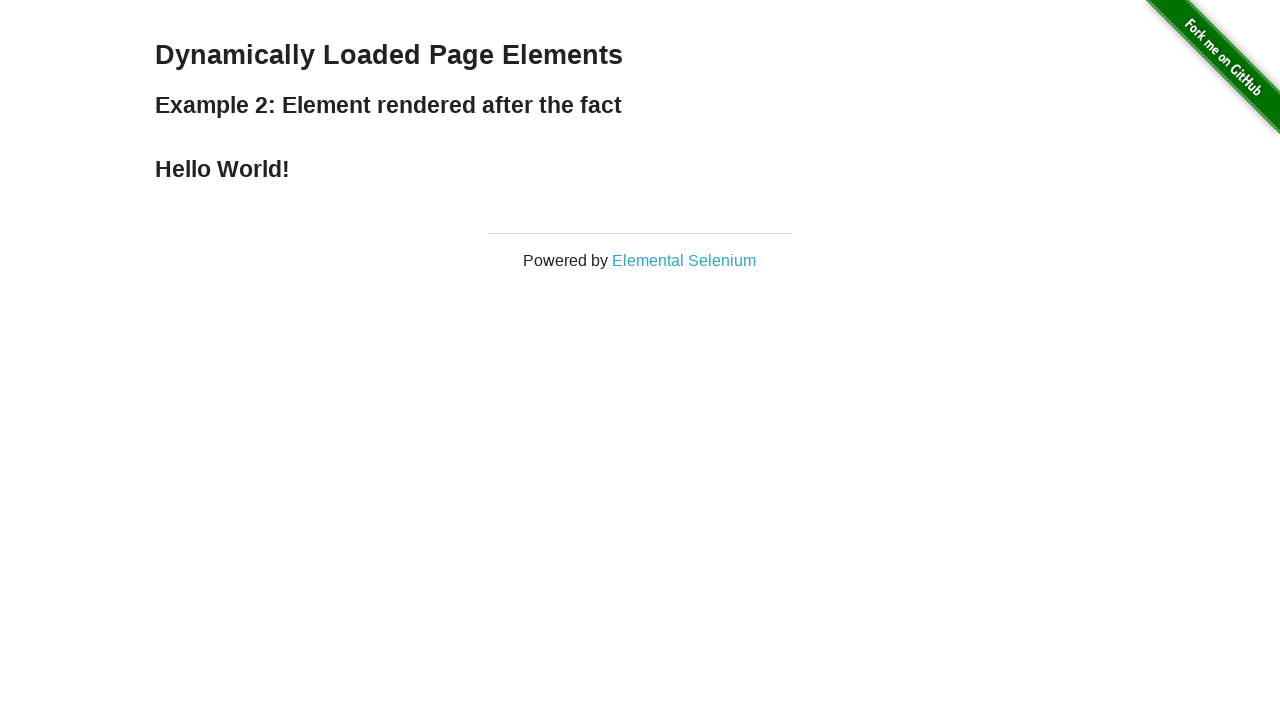

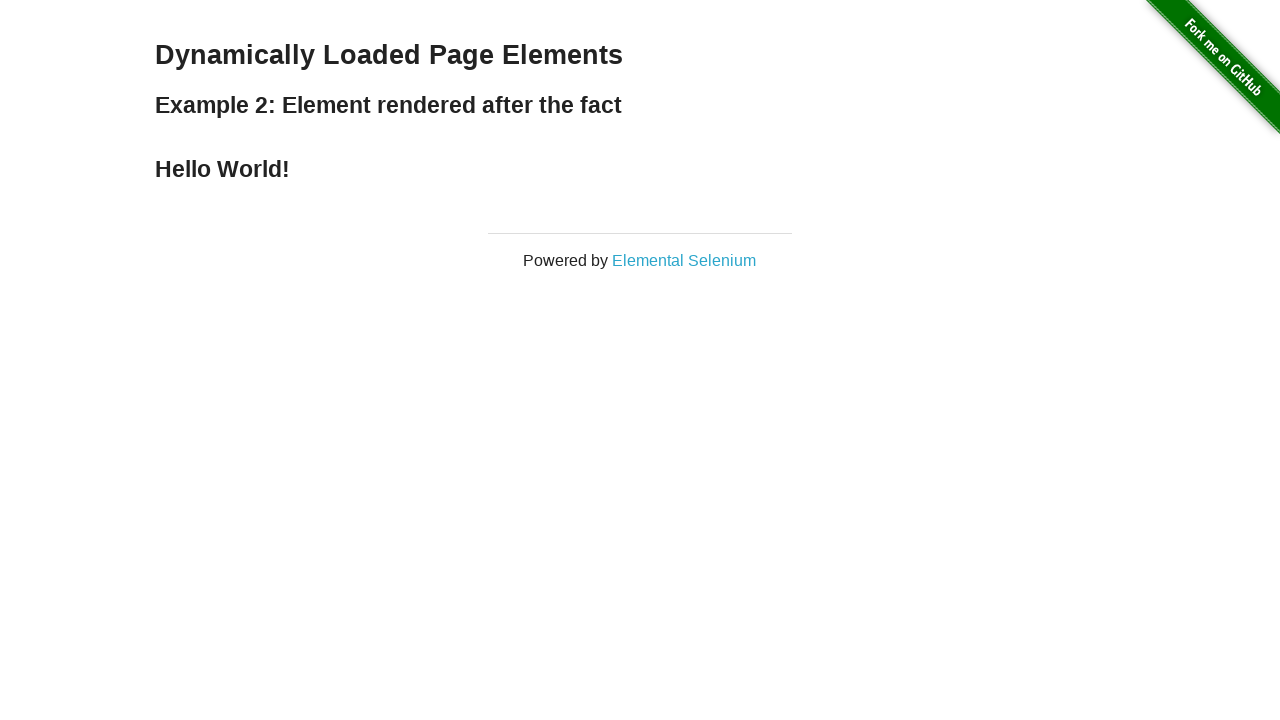